Tests that the Mint House website loads and contains HTML div elements in the page source

Starting URL: https://minthouse.com/

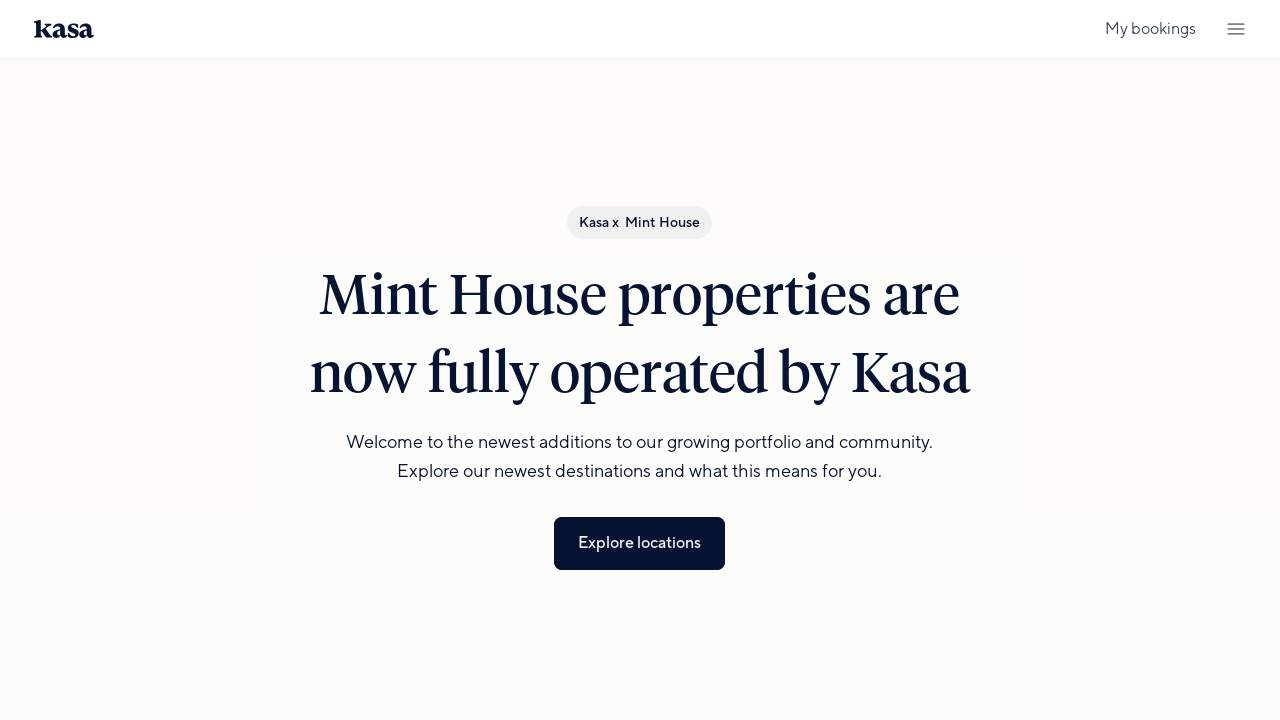

Waited for div elements to load on Mint House website
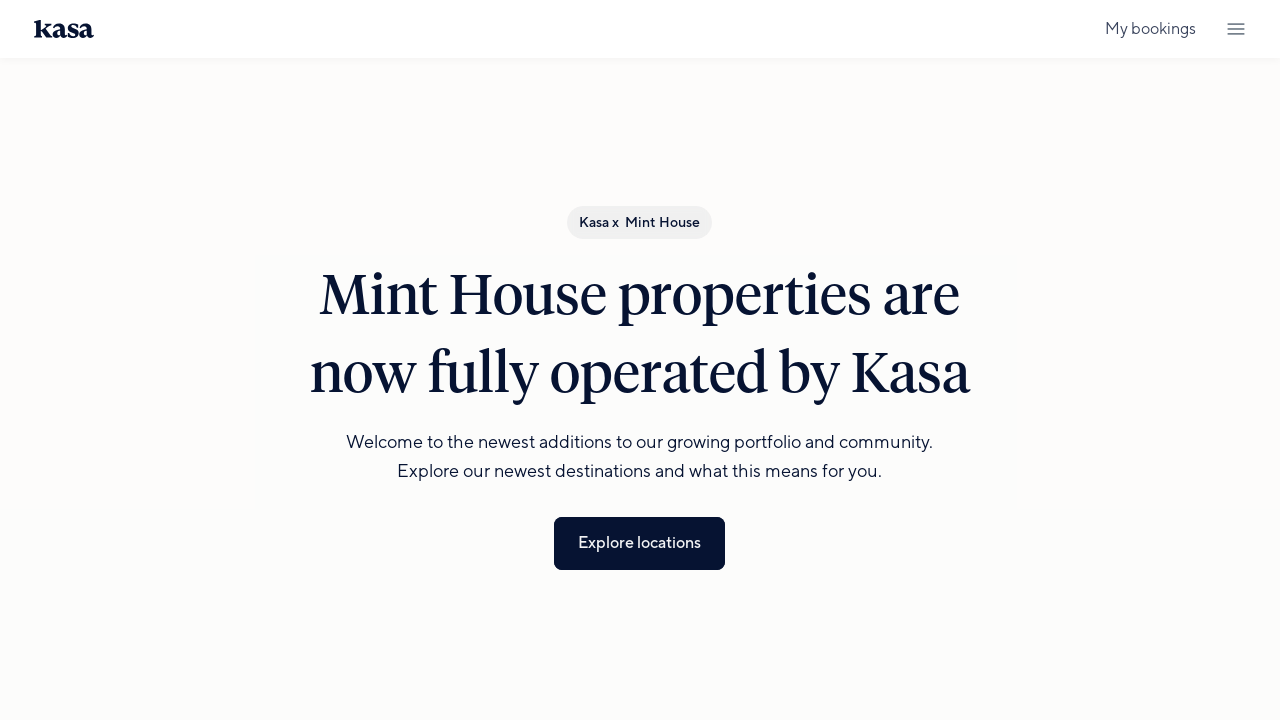

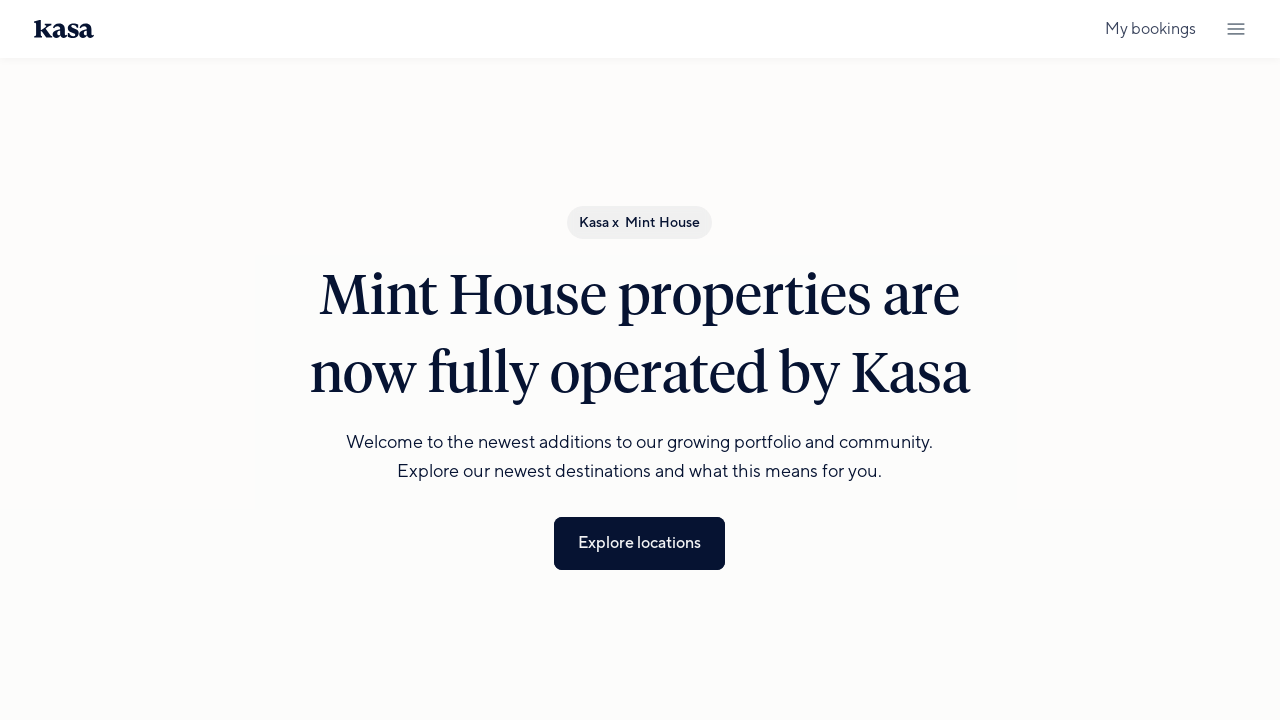